Tests working with multiple browser windows by clicking a link that opens a new window, then switching between the original and new windows to verify their titles.

Starting URL: https://the-internet.herokuapp.com/windows

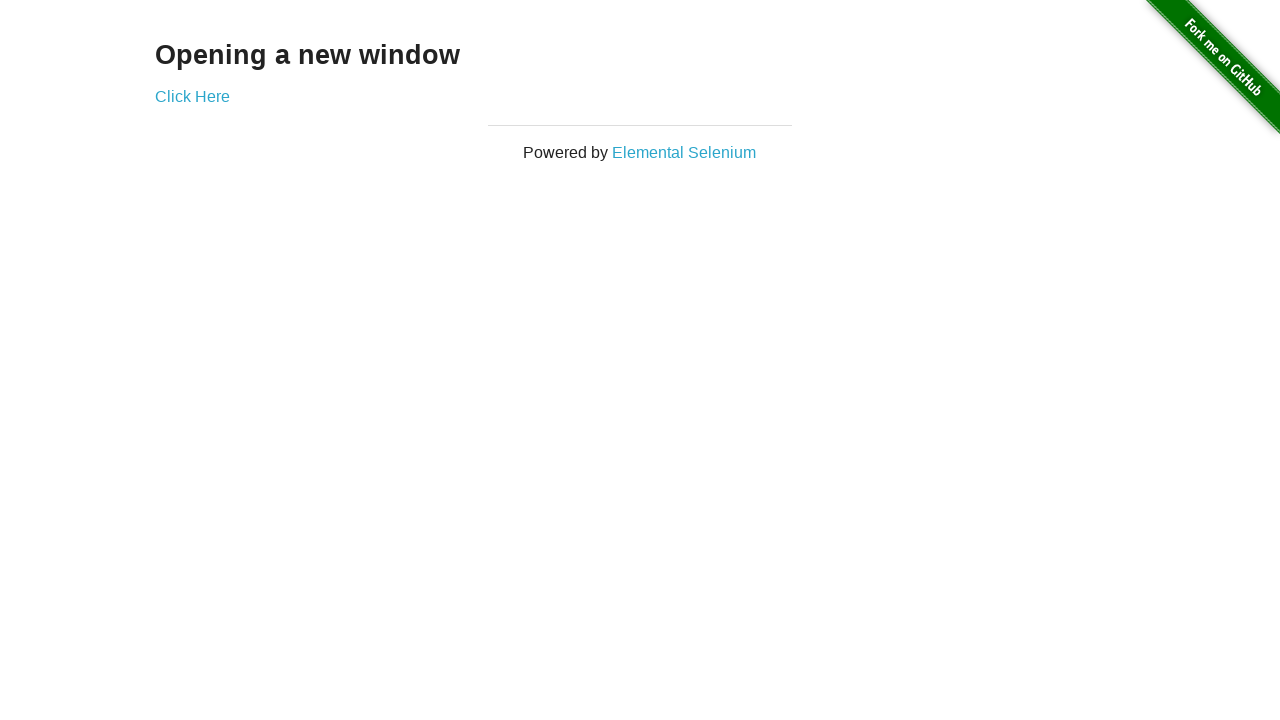

Clicked link that opens a new window at (192, 96) on .example a
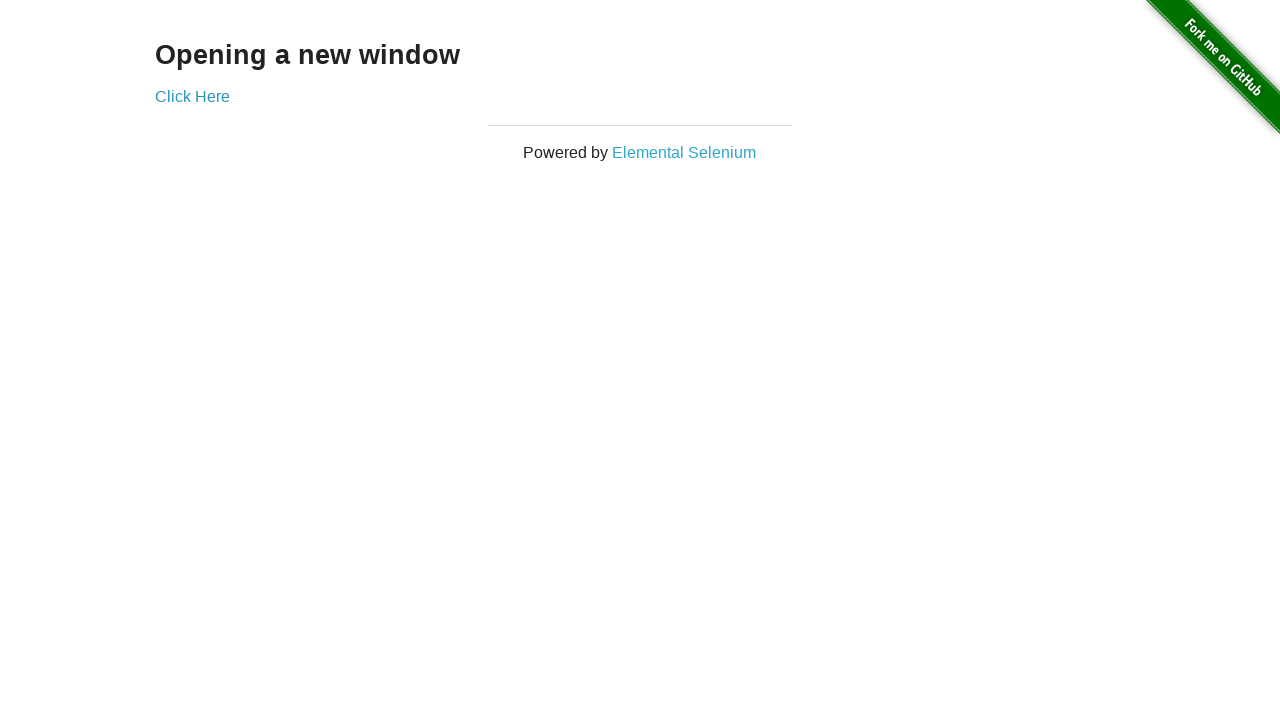

New window loaded
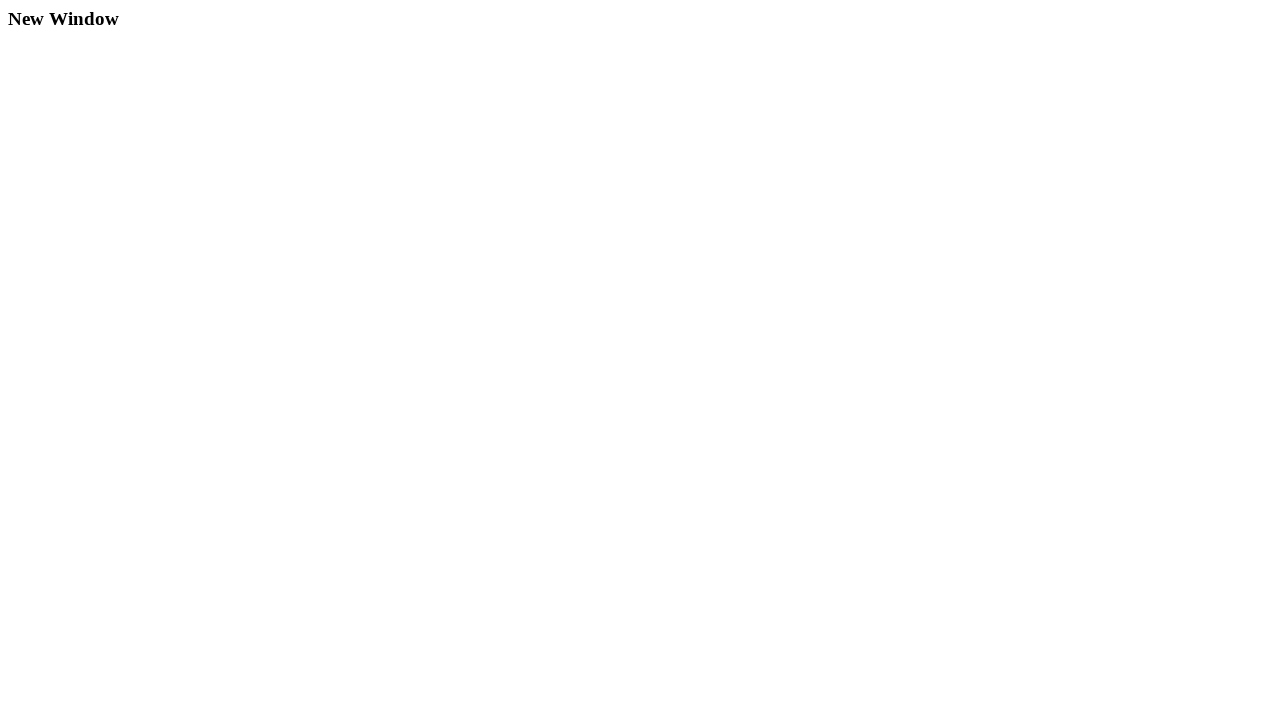

Verified original window title is 'The Internet'
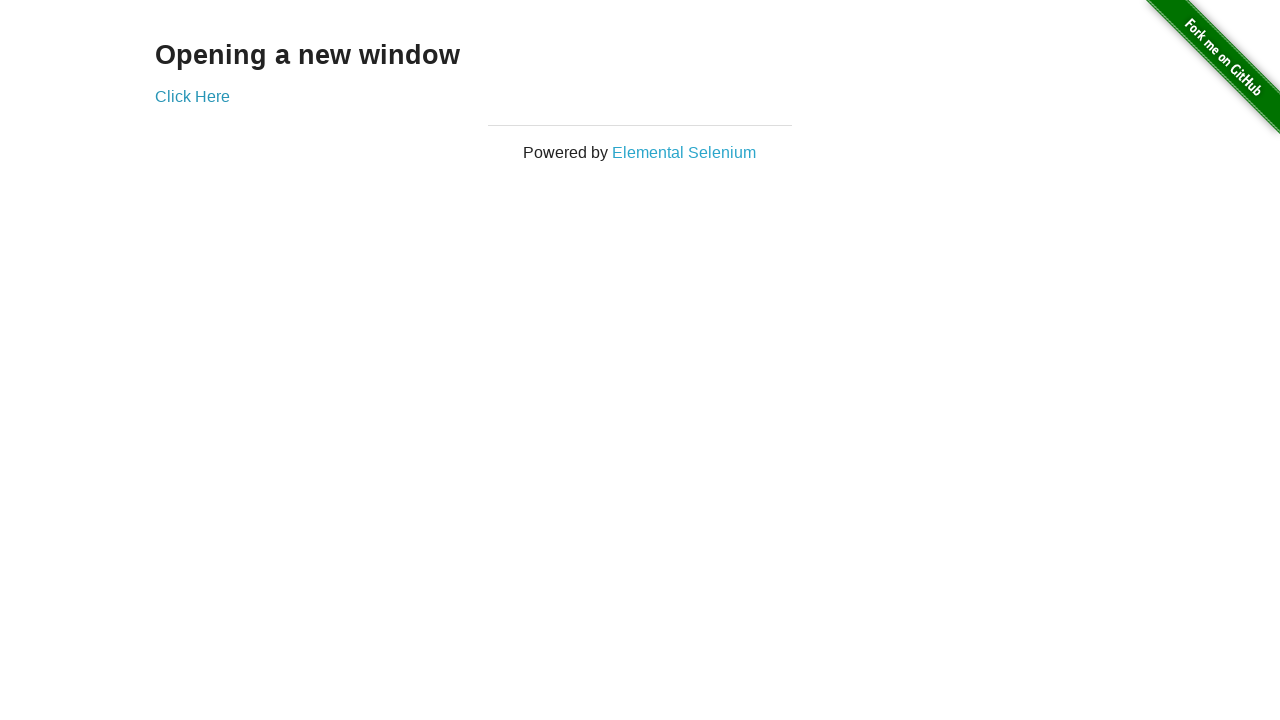

Verified new window title is 'New Window'
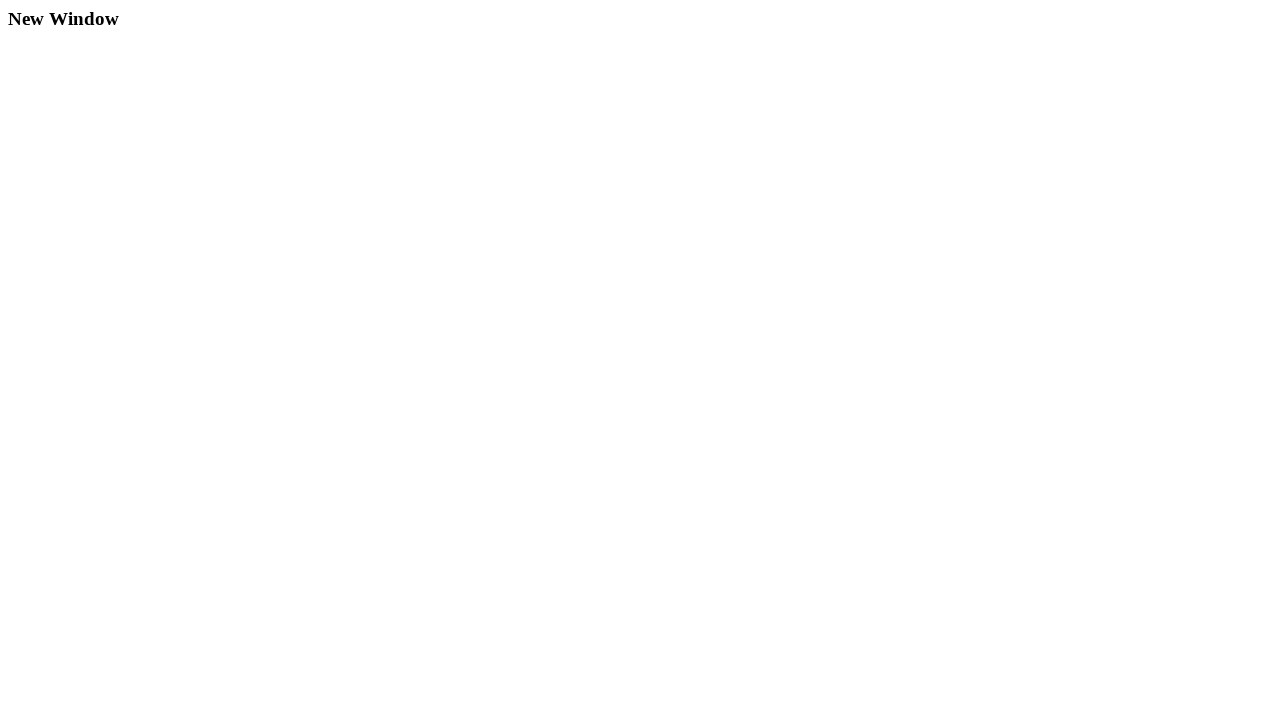

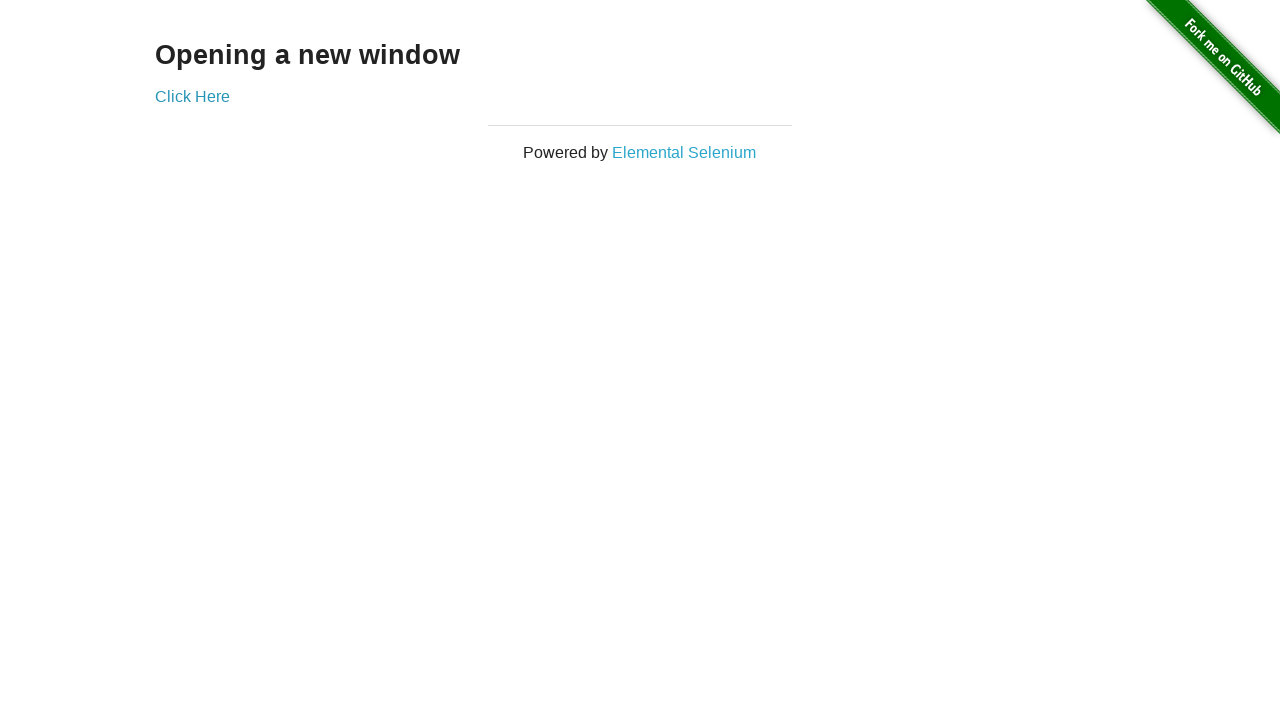